Calculates the sum of two numbers displayed on the page and selects the result from a dropdown menu before submitting the form

Starting URL: https://suninjuly.github.io/selects1.html

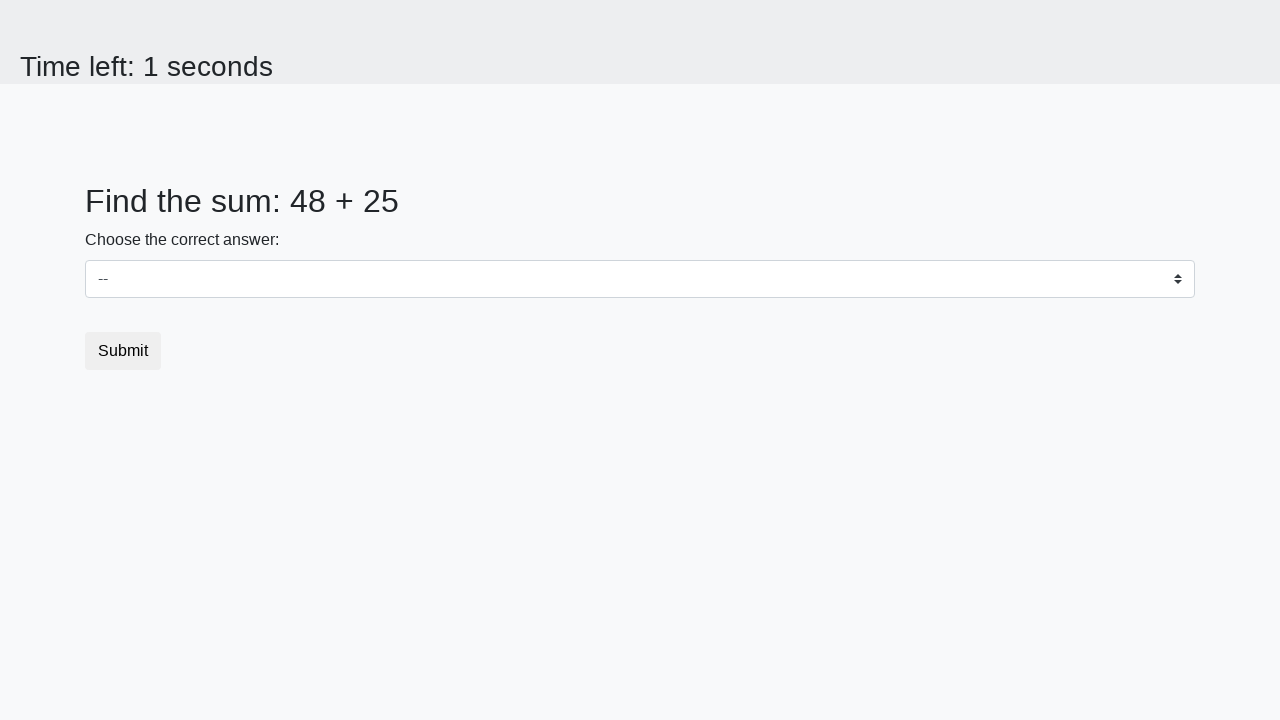

Navigated to the sum calculator page
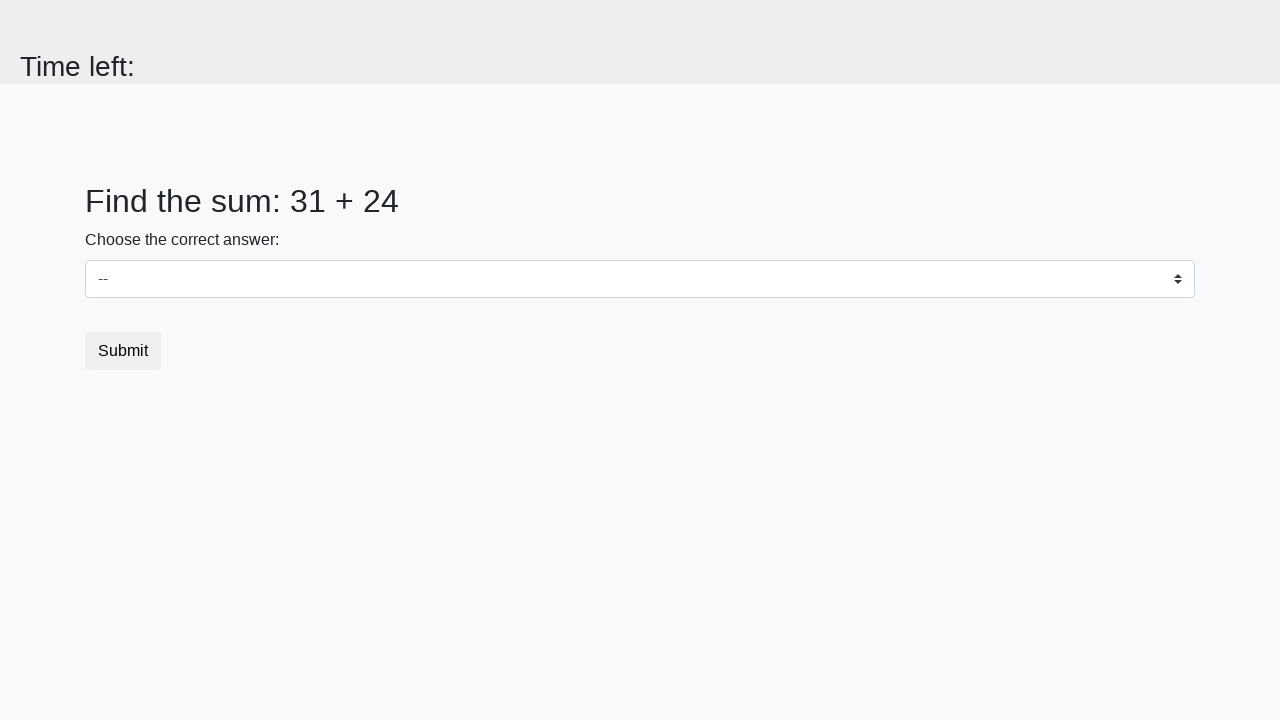

Retrieved first number: 31
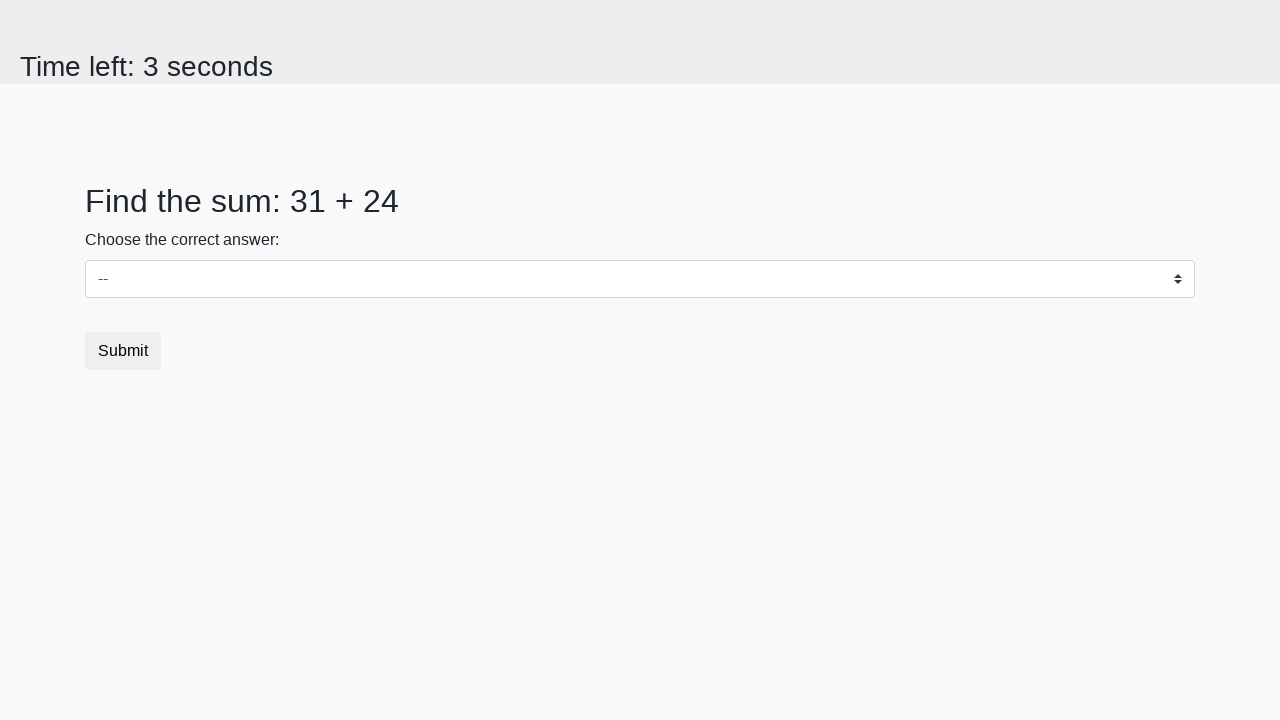

Retrieved second number: 24
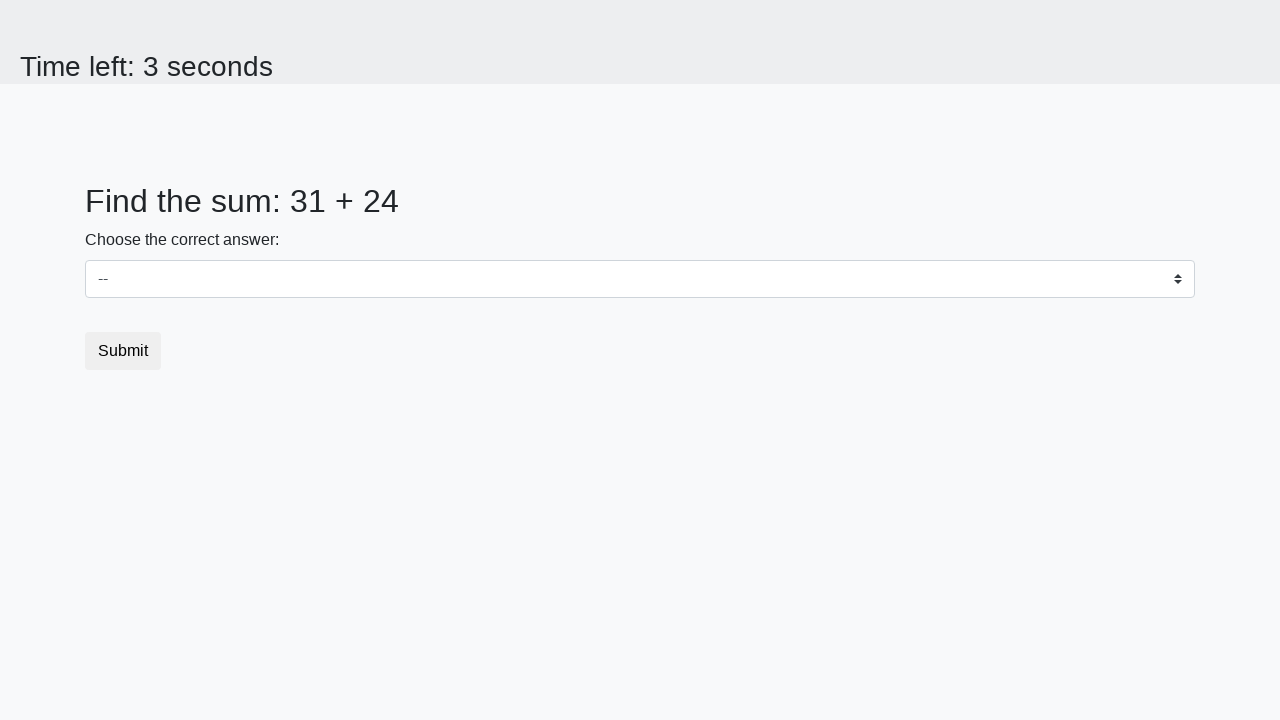

Calculated sum: 31 + 24 = 55
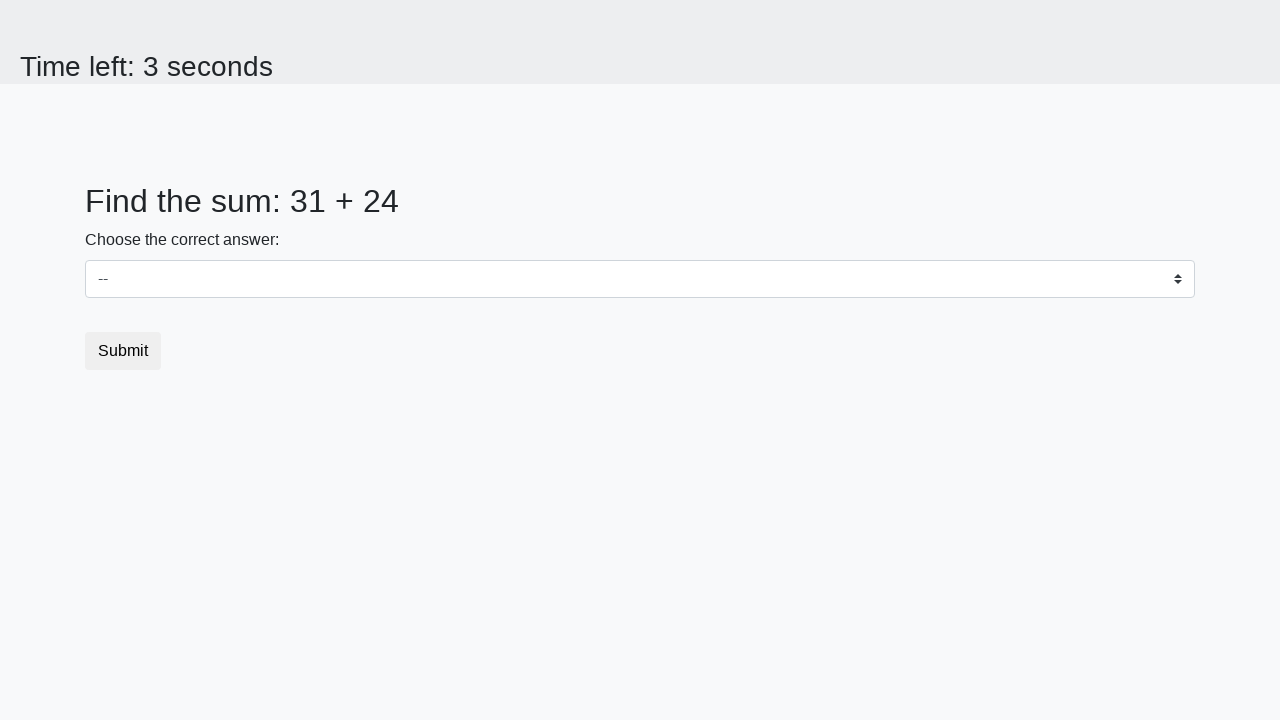

Selected 55 from the dropdown menu on select
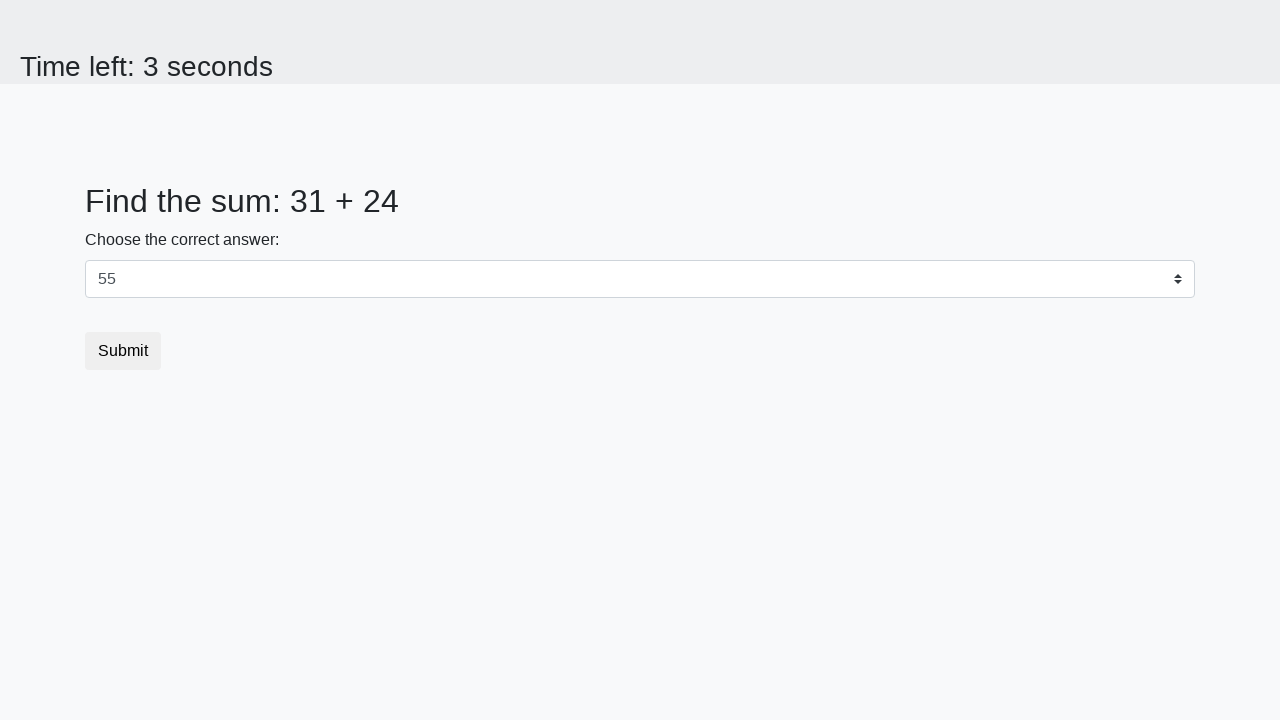

Clicked the submit button at (123, 351) on button.btn
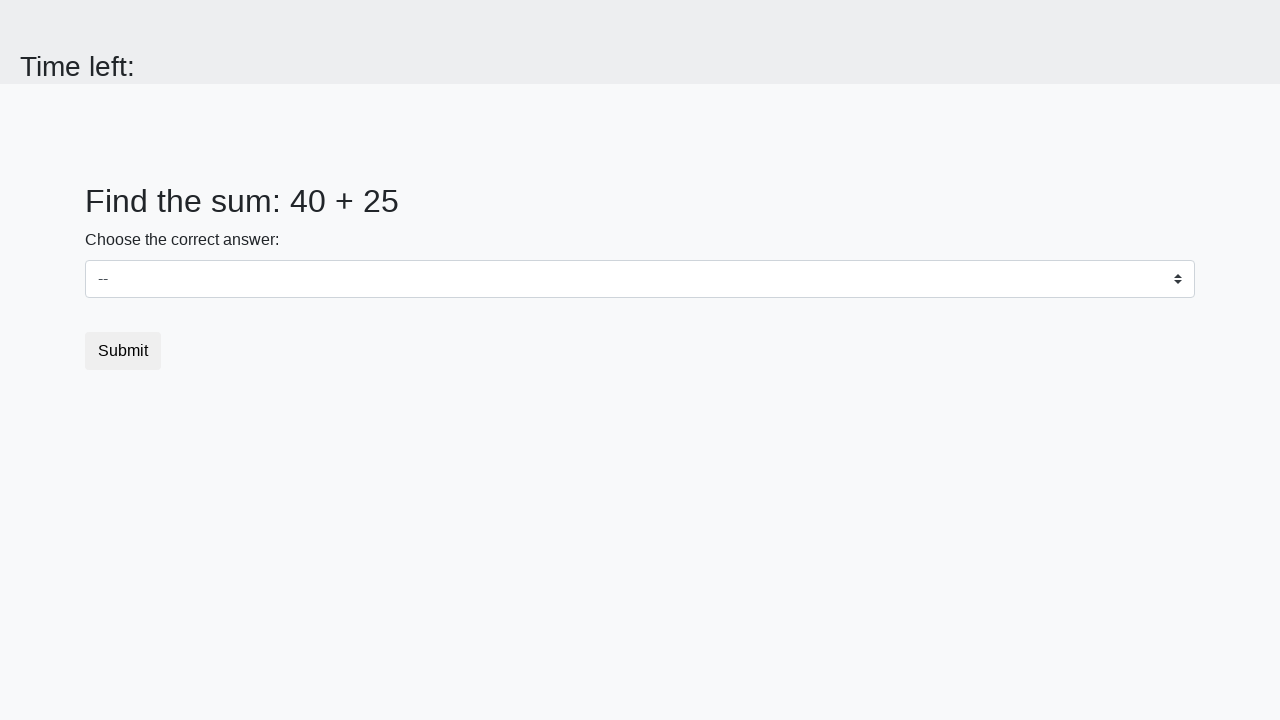

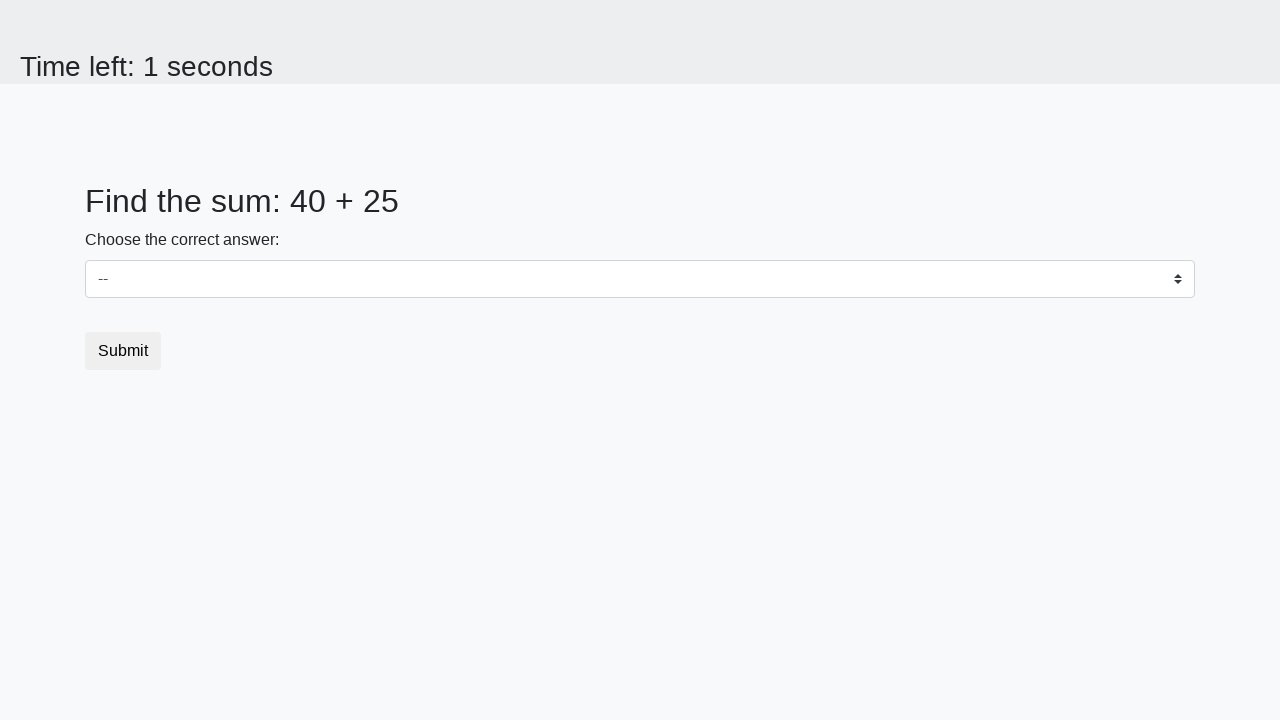